Tests adding todo items to the list by creating two items and verifying they appear in the list

Starting URL: https://demo.playwright.dev/todomvc

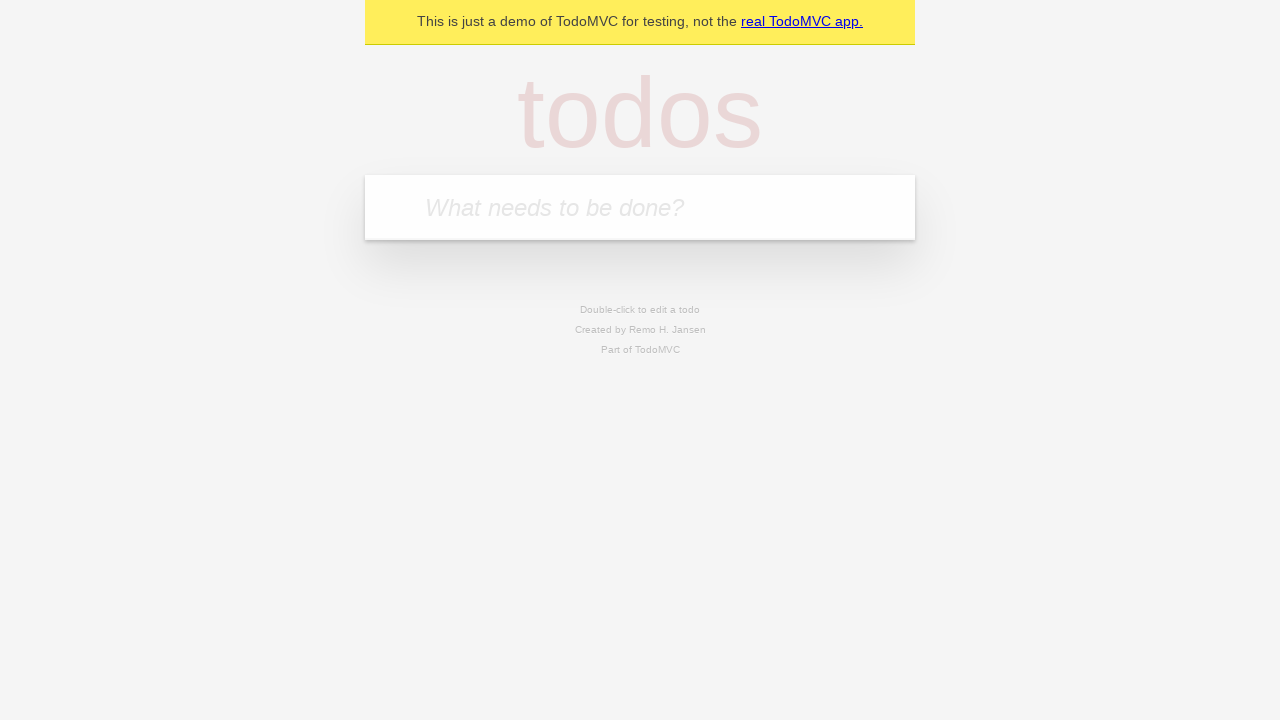

Filled new todo input with 'buy some cheese' on .new-todo
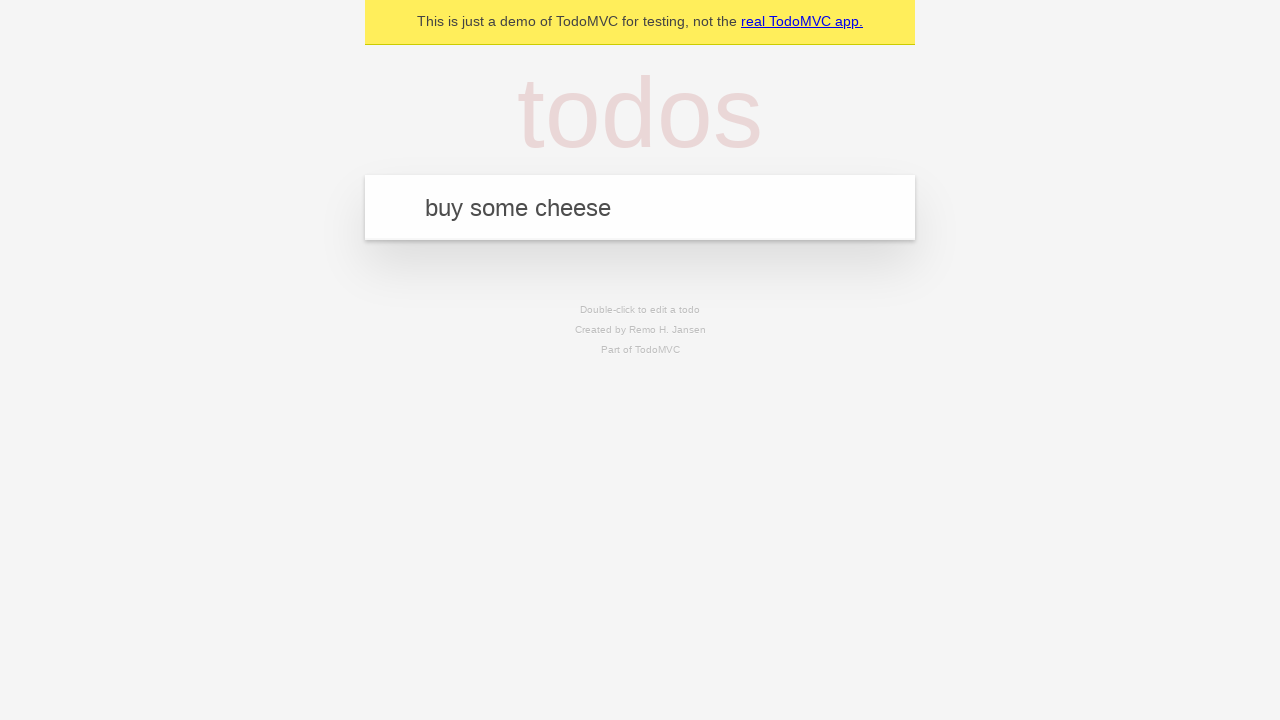

Pressed Enter to create first todo item on .new-todo
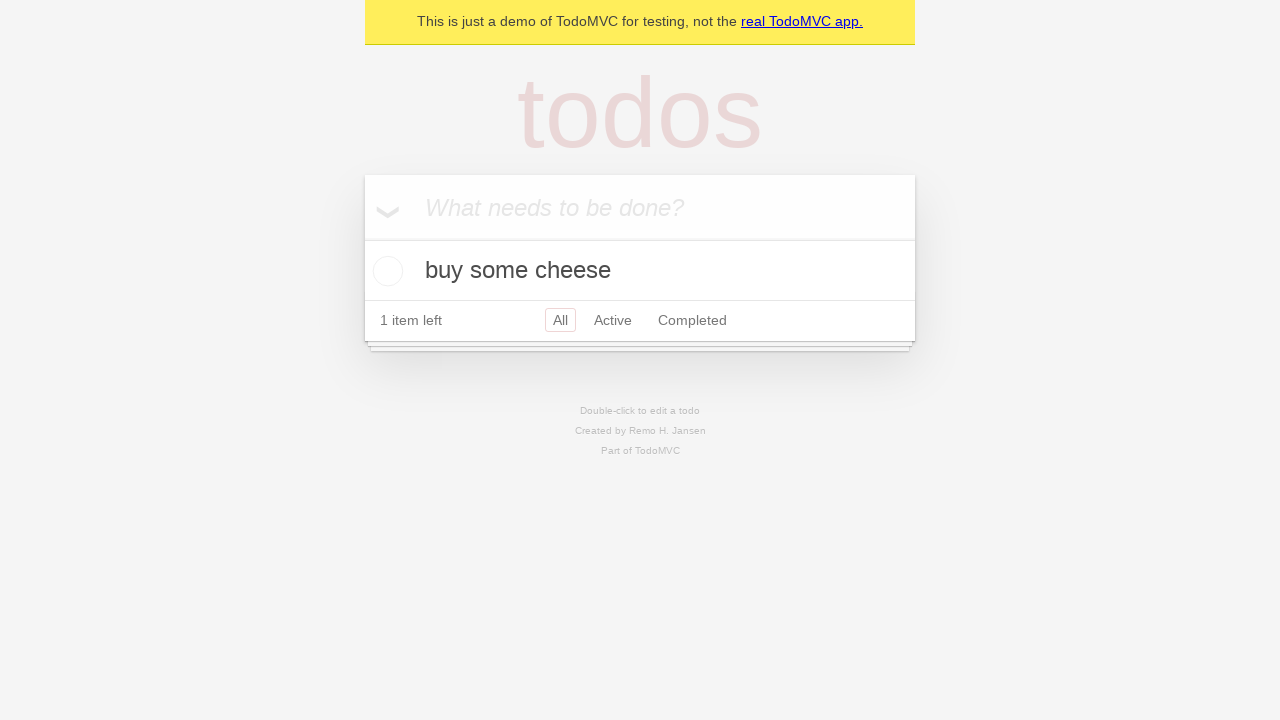

First todo item appeared in the list
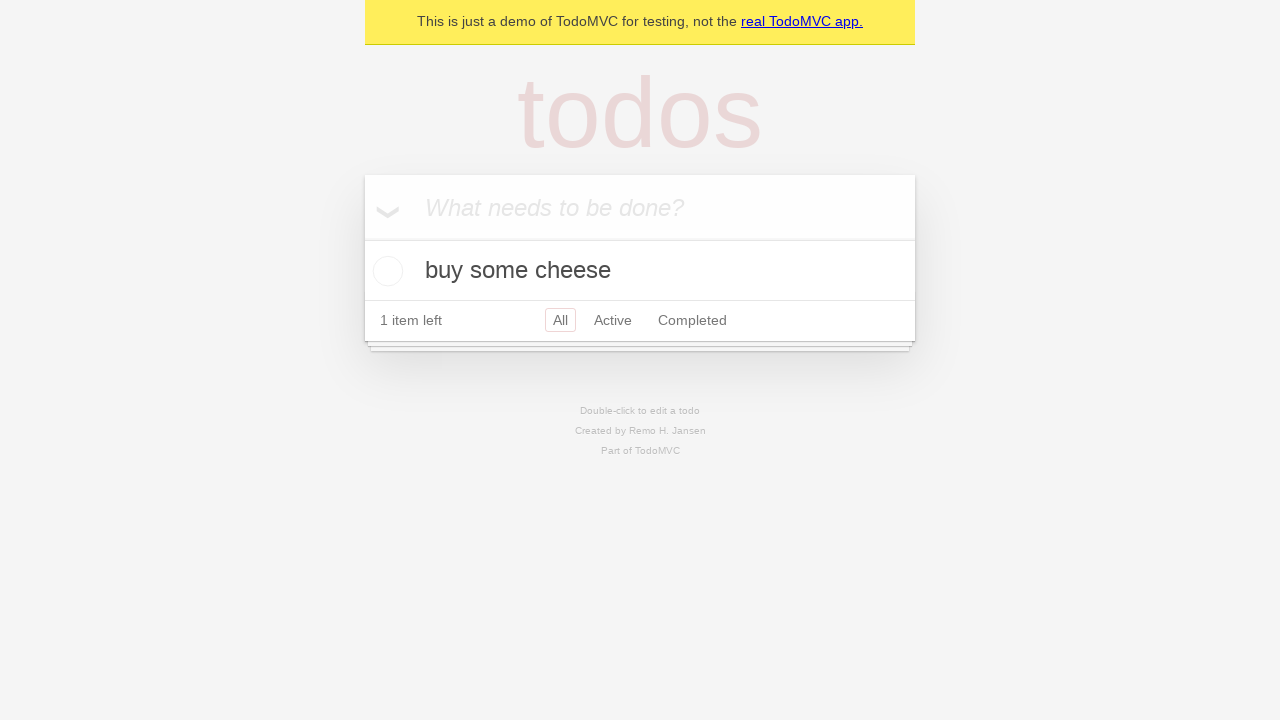

Filled new todo input with 'feed the cat' on .new-todo
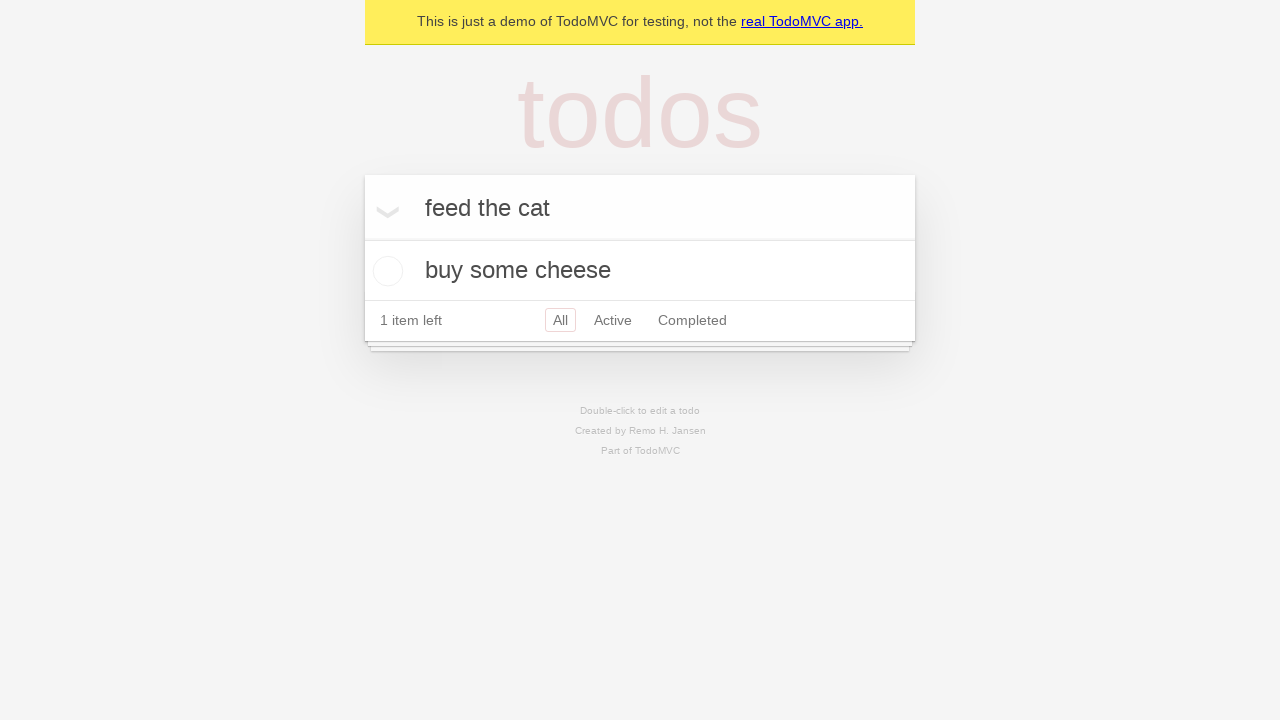

Pressed Enter to create second todo item on .new-todo
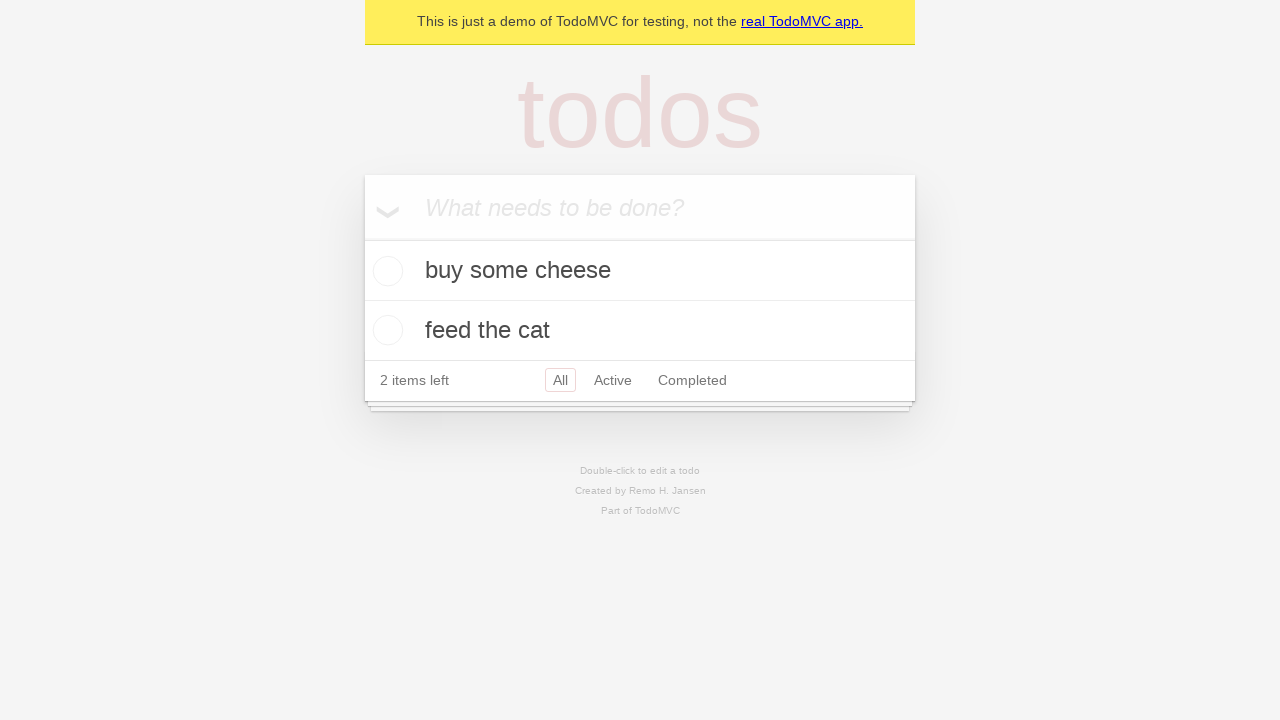

Second todo item appeared in the list
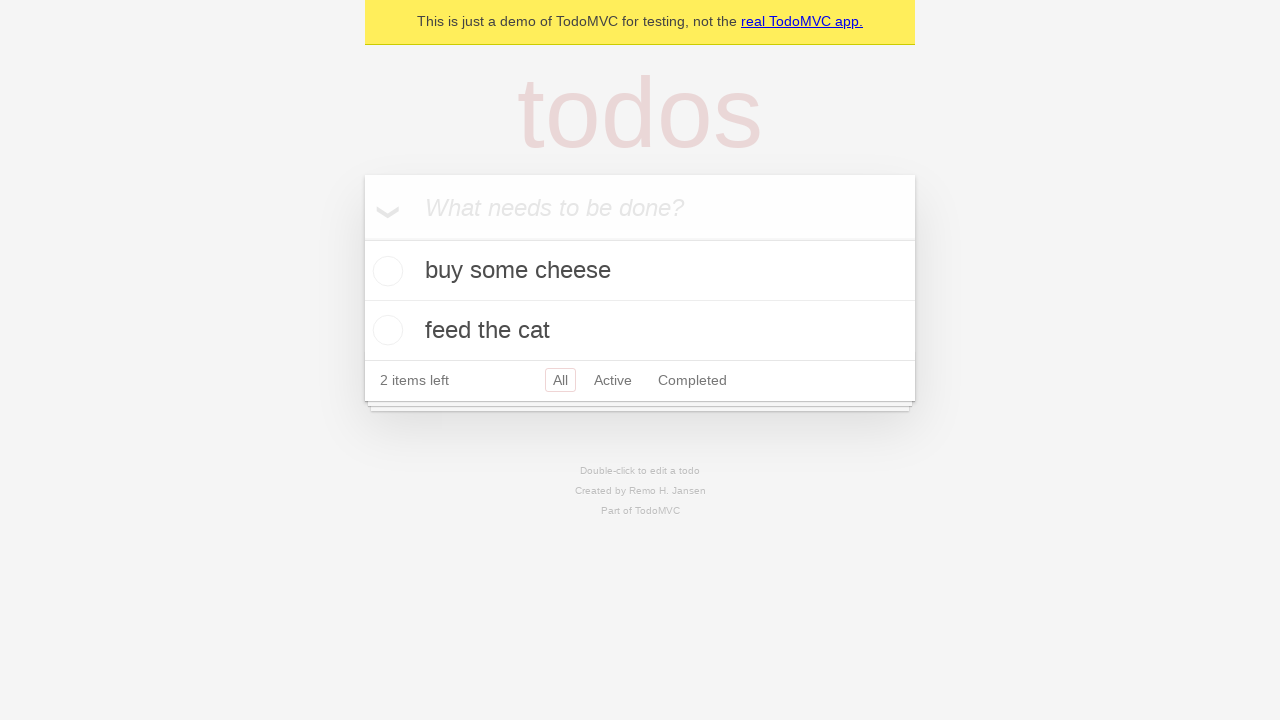

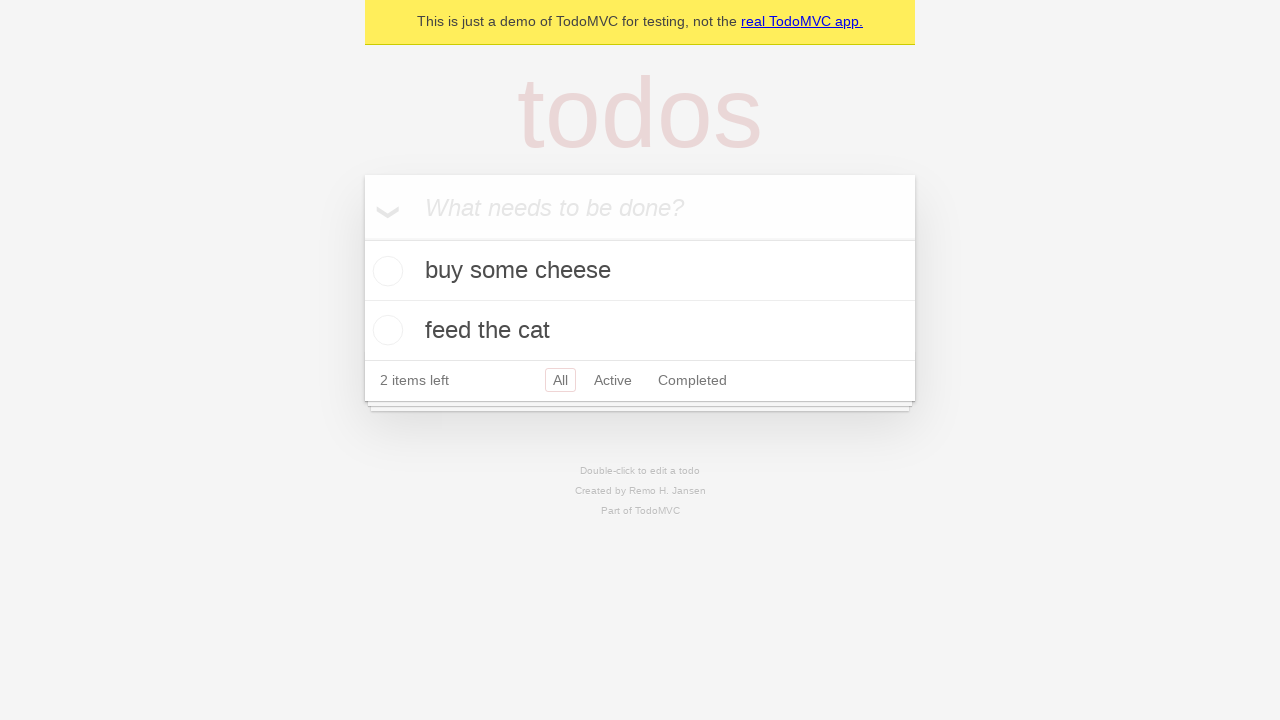